Tests navigation through the seventh menu item (news), clicking 3 random news links and navigating back each time

Starting URL: https://swetotehnika.ru

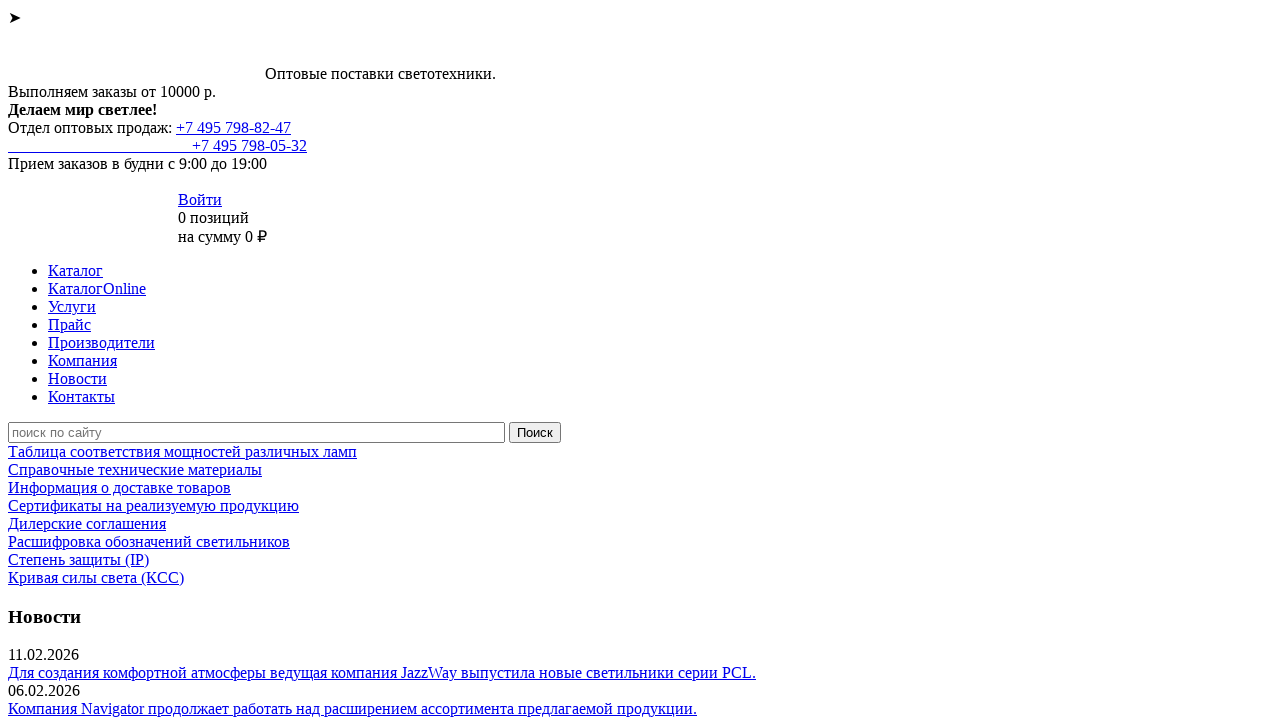

Clicked seventh menu item (news)
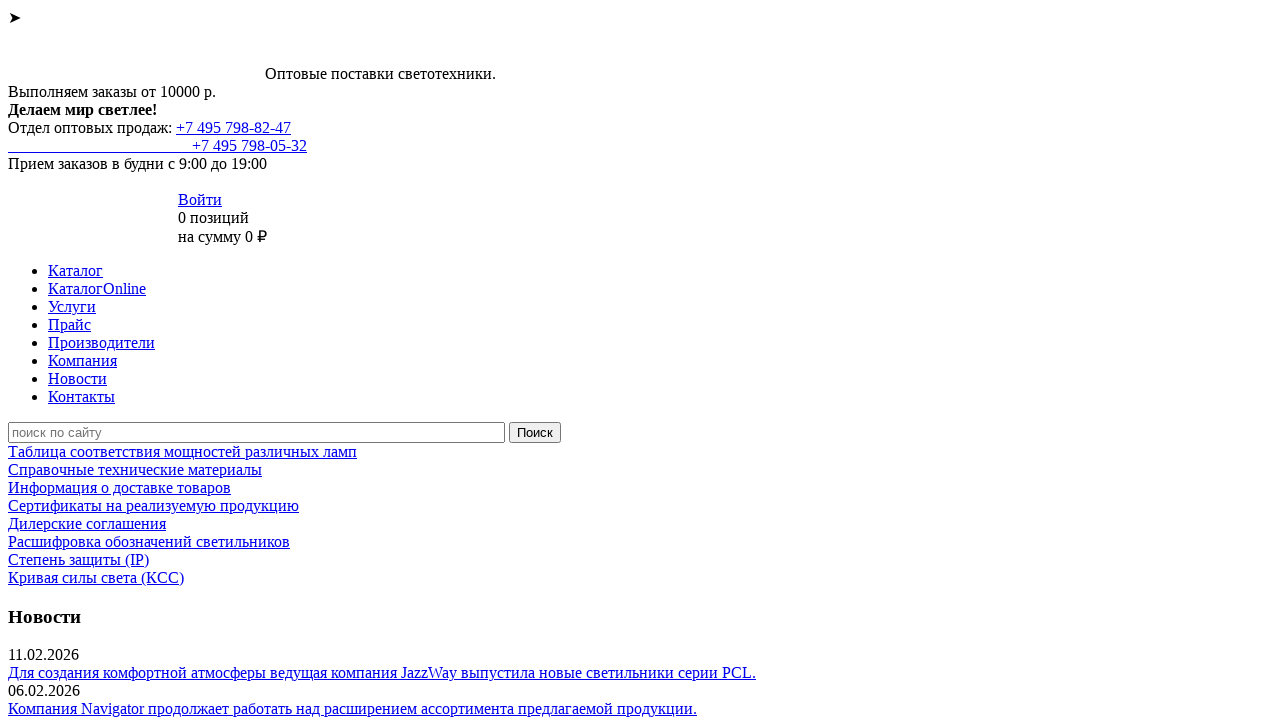

Navigated to news page
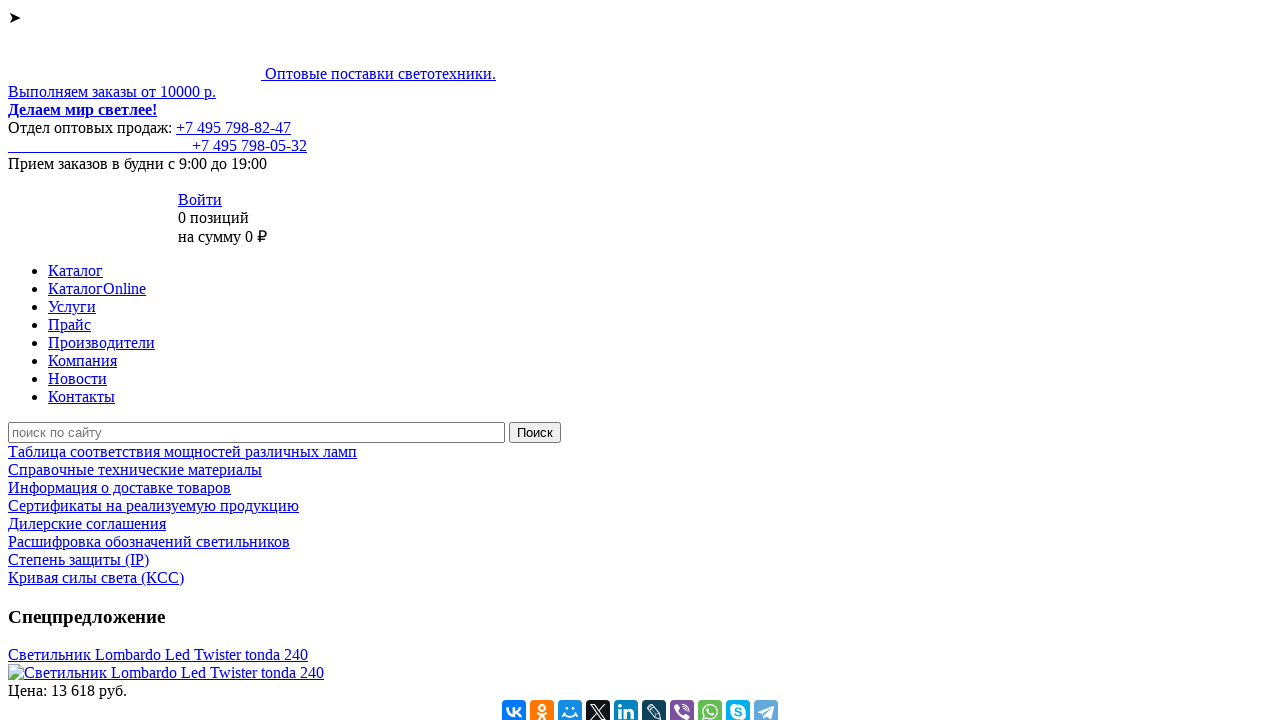

Clicked random news link 1 of 3
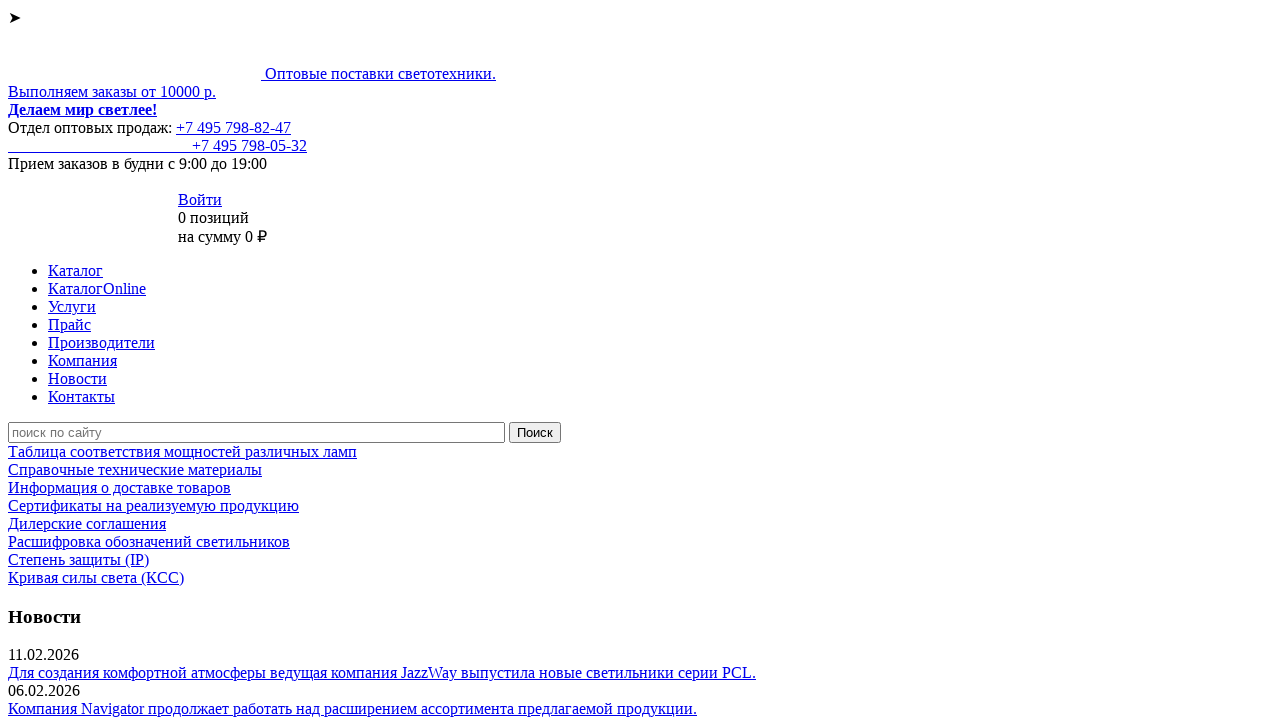

Navigated back from news link 1
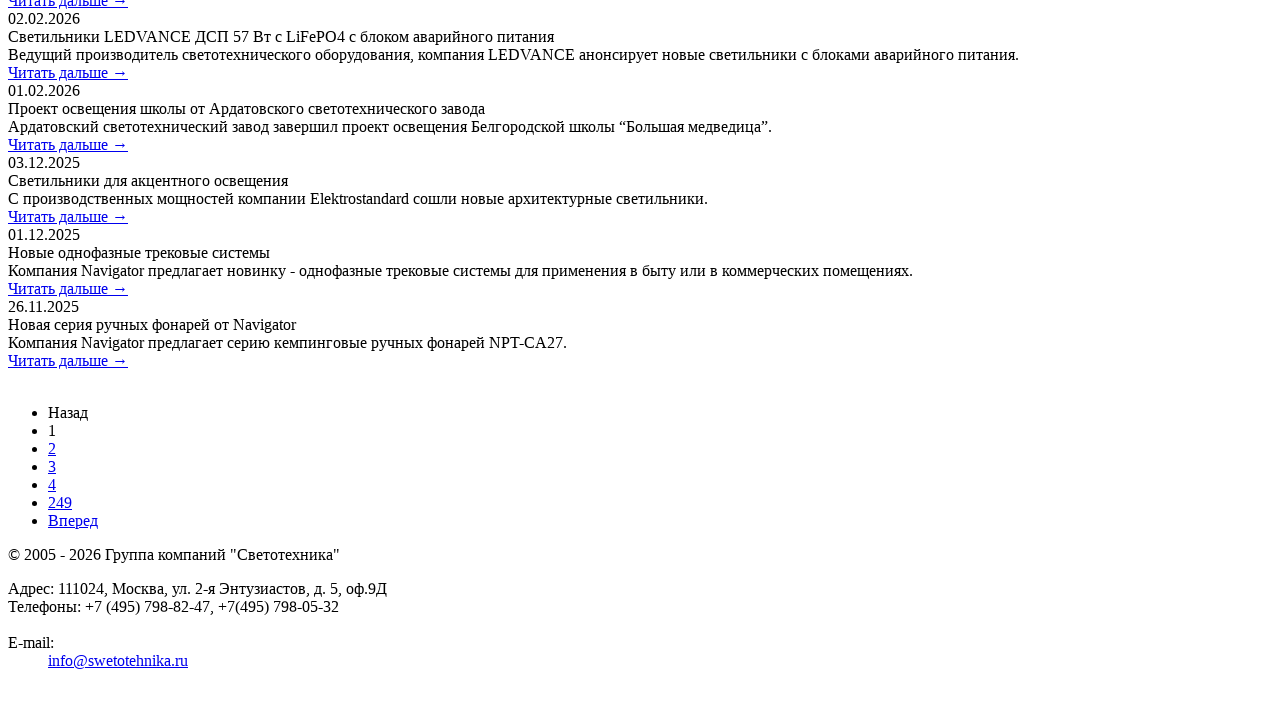

Clicked random news link 2 of 3
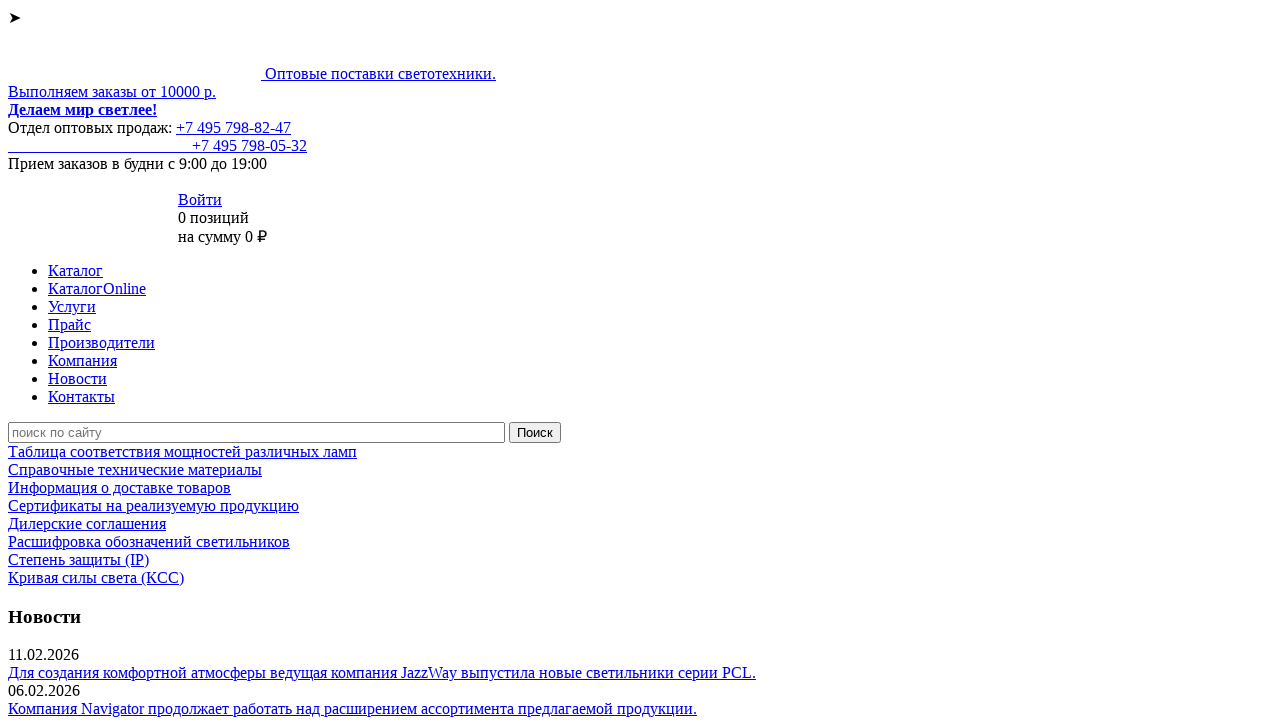

Navigated back from news link 2
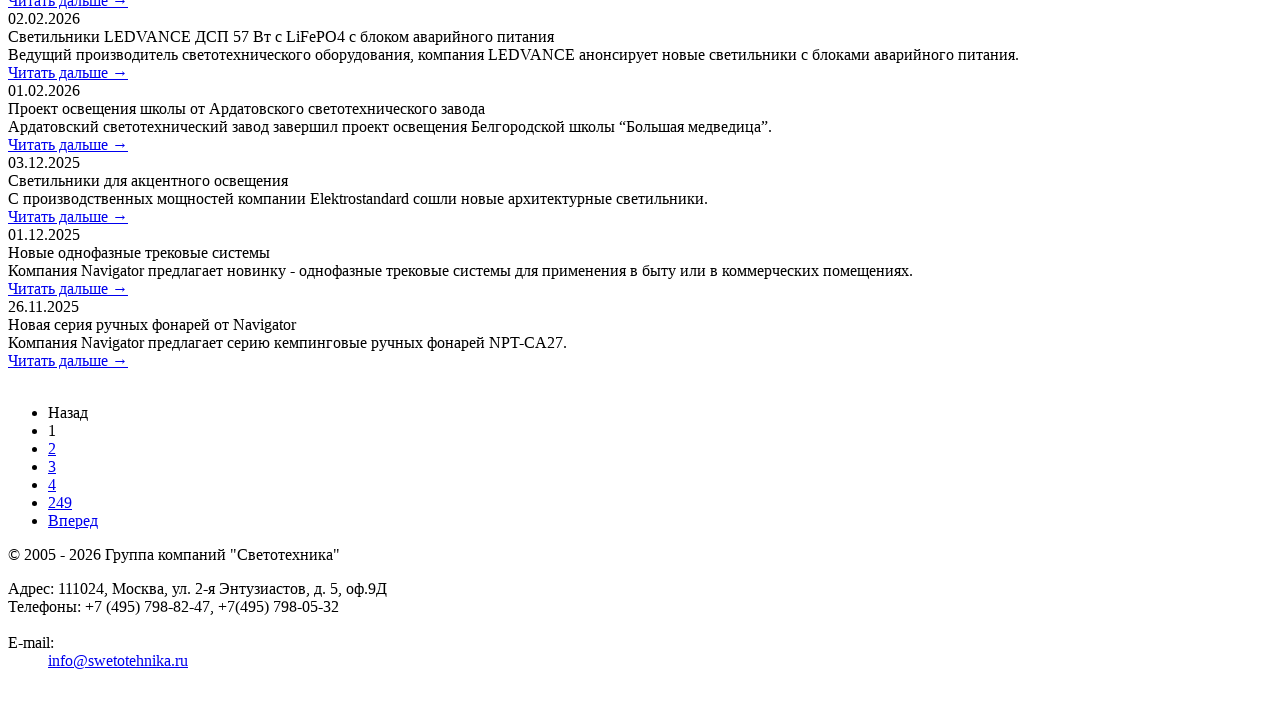

Clicked random news link 3 of 3
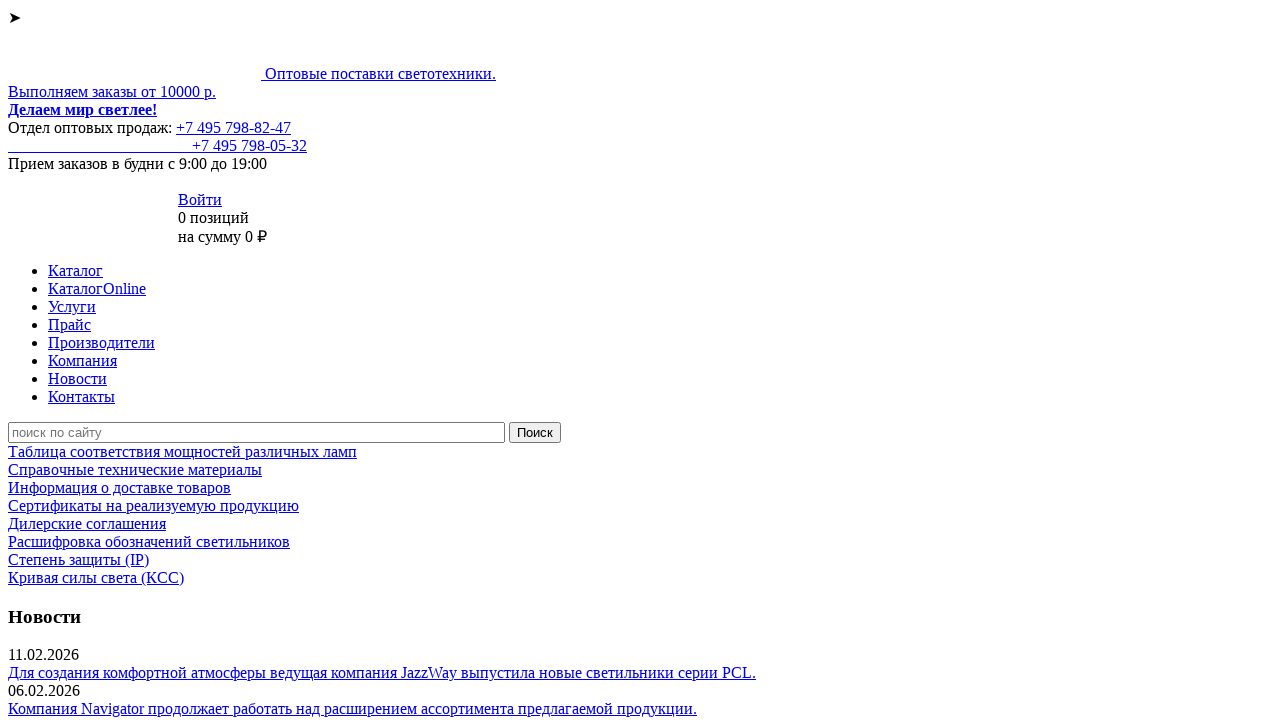

Navigated back from news link 3
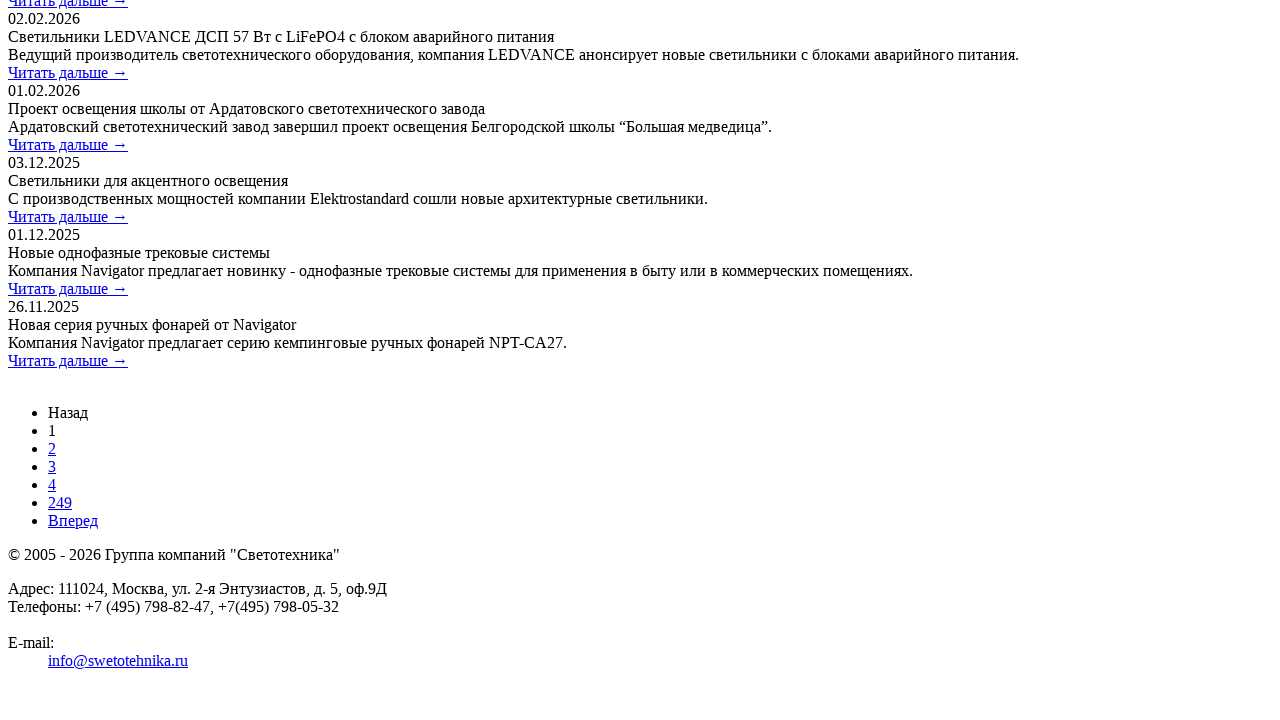

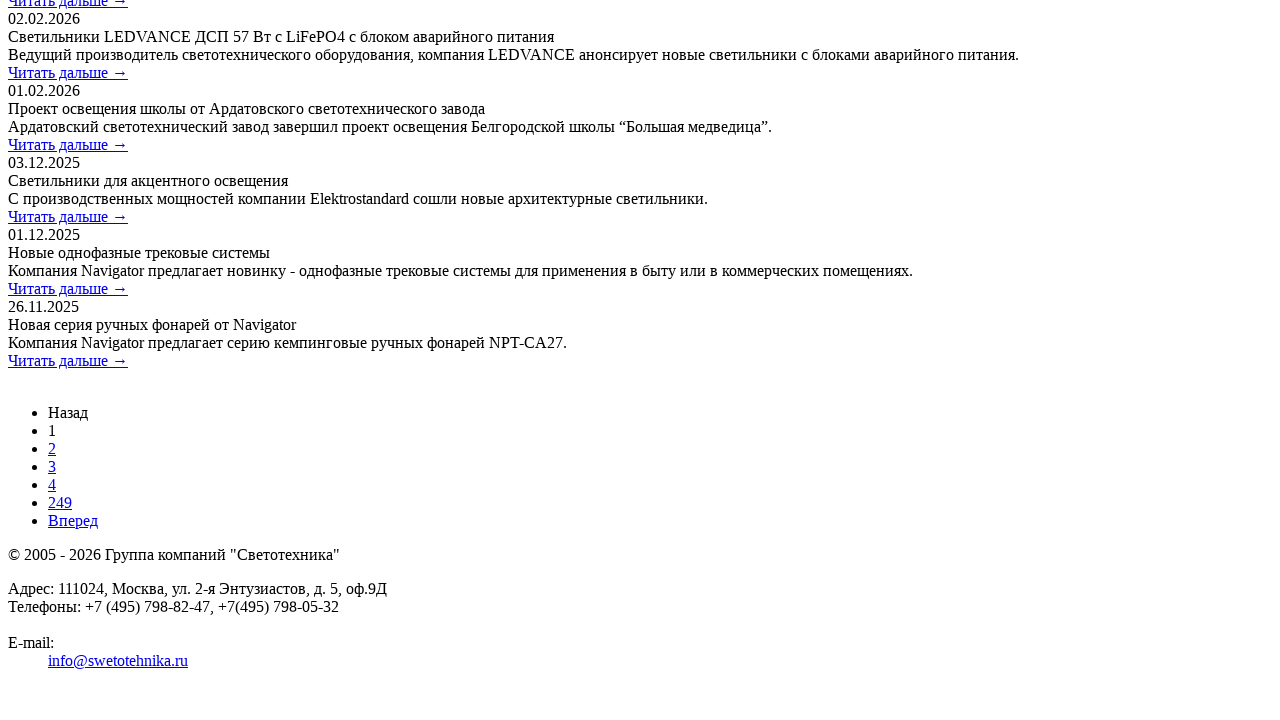